Tests form interactions on an Angular practice page by clicking checkbox and radio button labels, selecting a dropdown option, and filling a password field

Starting URL: https://rahulshettyacademy.com/angularpractice/

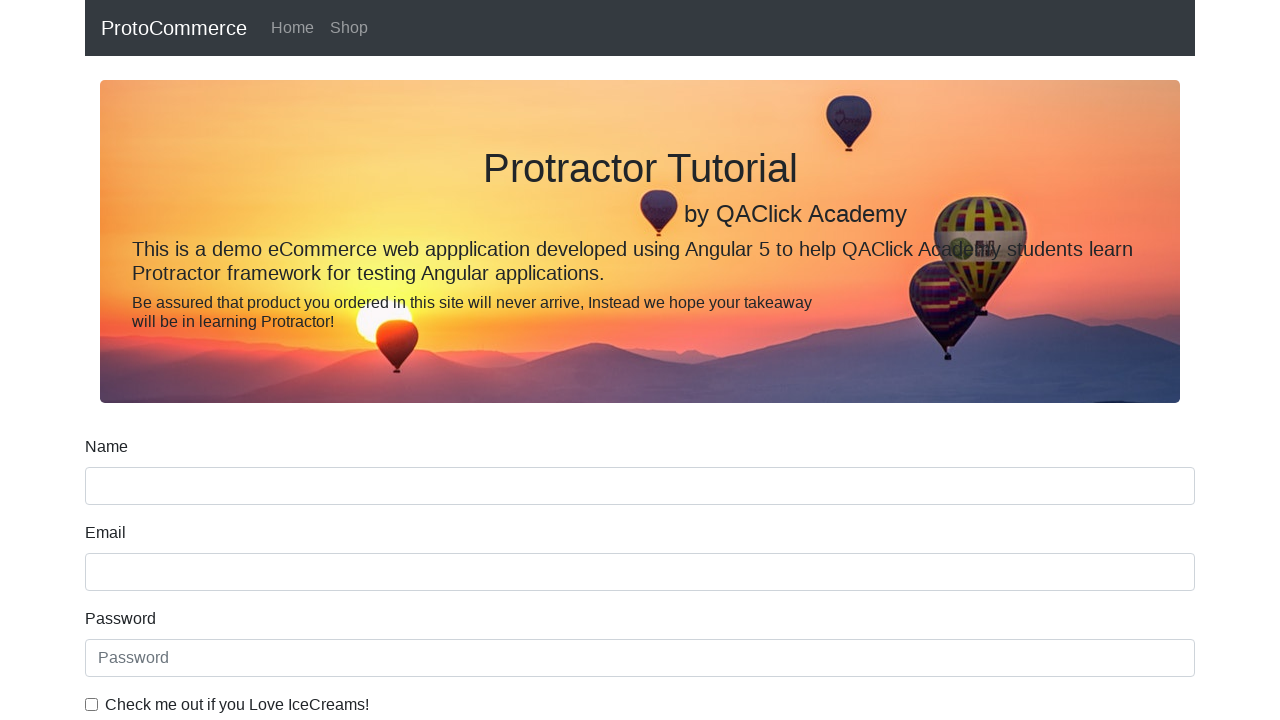

Navigated to Angular practice page
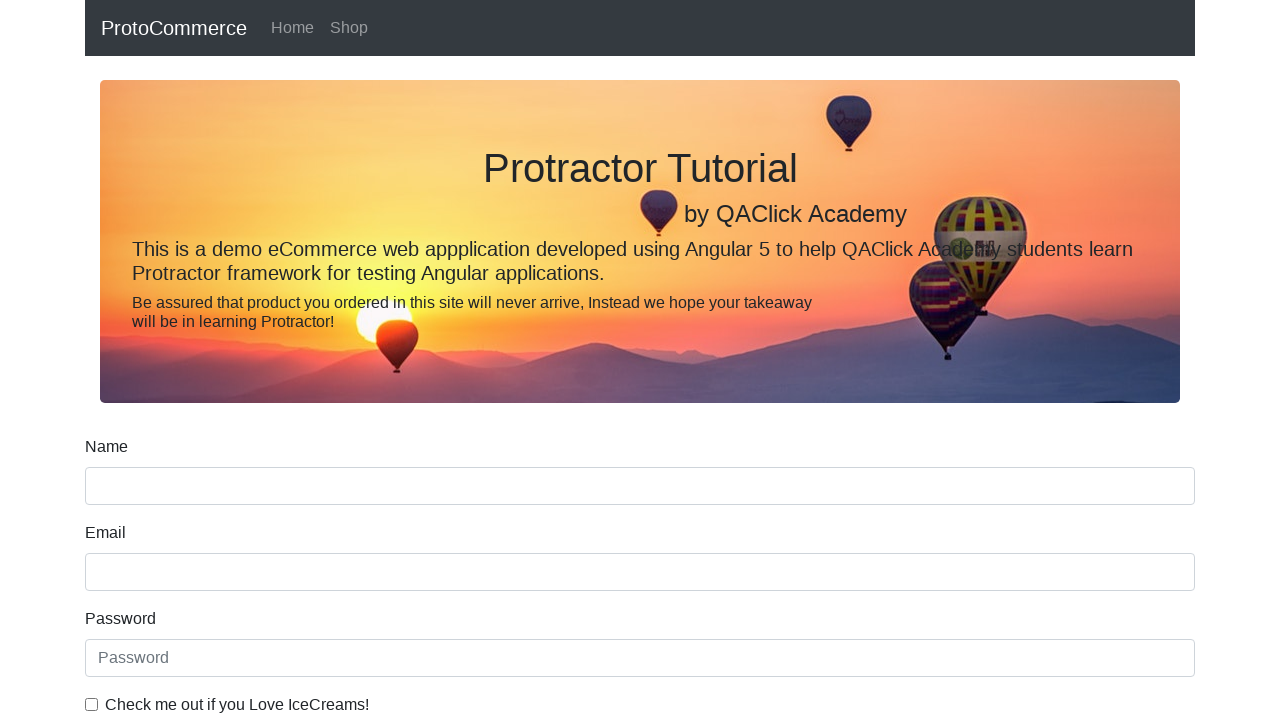

Clicked ice cream preference checkbox at (92, 704) on internal:label="Check me out if you Love IceCreams!"i
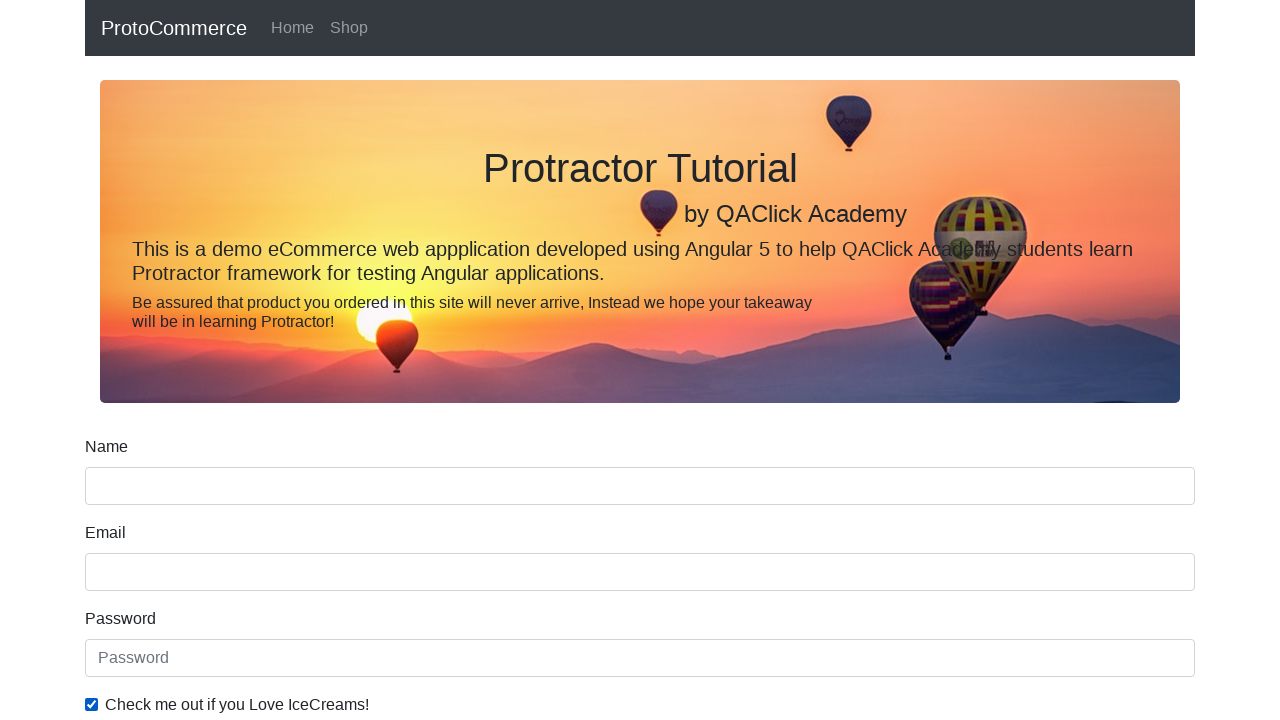

Clicked Employed radio button at (326, 360) on internal:label="Employed"i
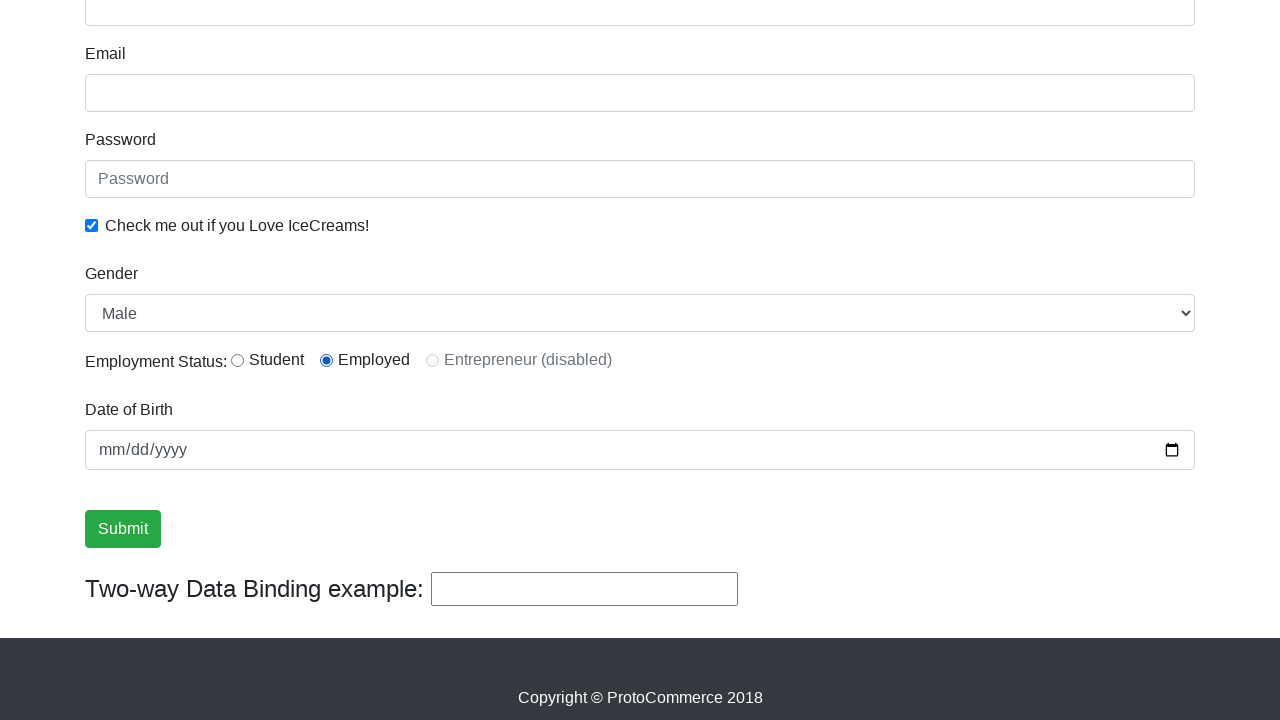

Selected Female from Gender dropdown on internal:label="Gender"i
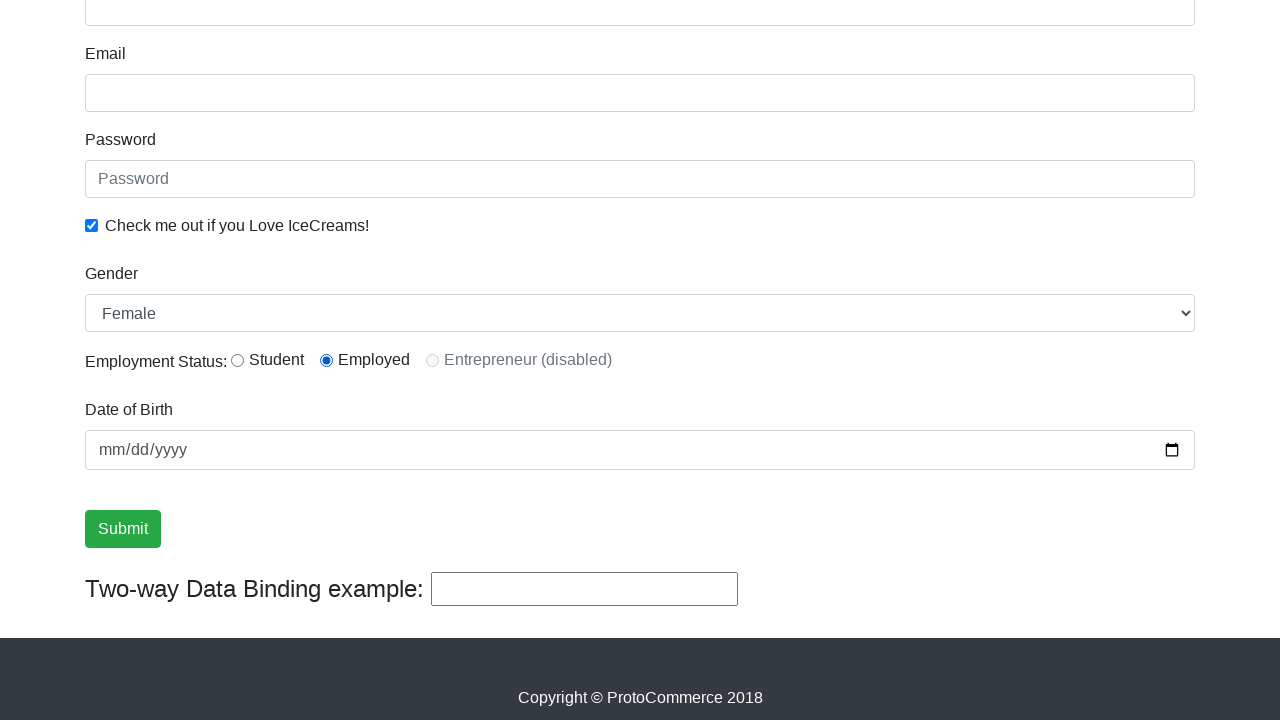

Filled password field with 'Hakuna Matata' on internal:attr=[placeholder="Password"i]
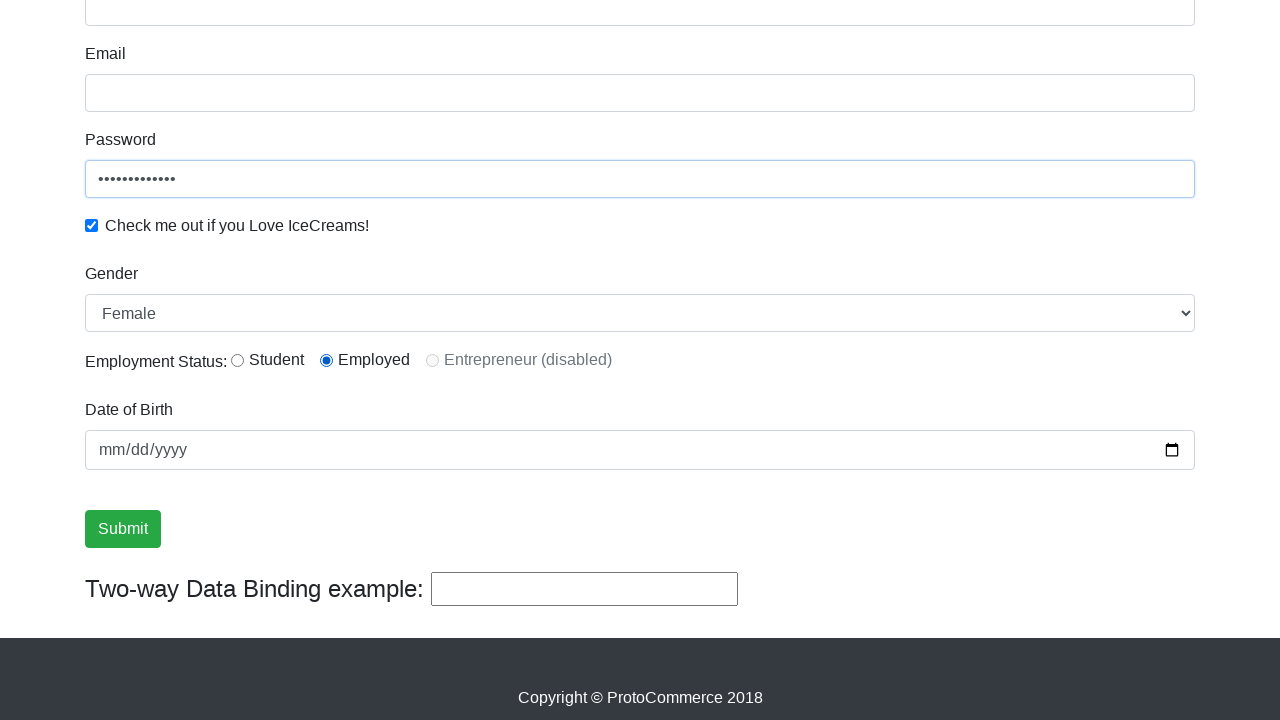

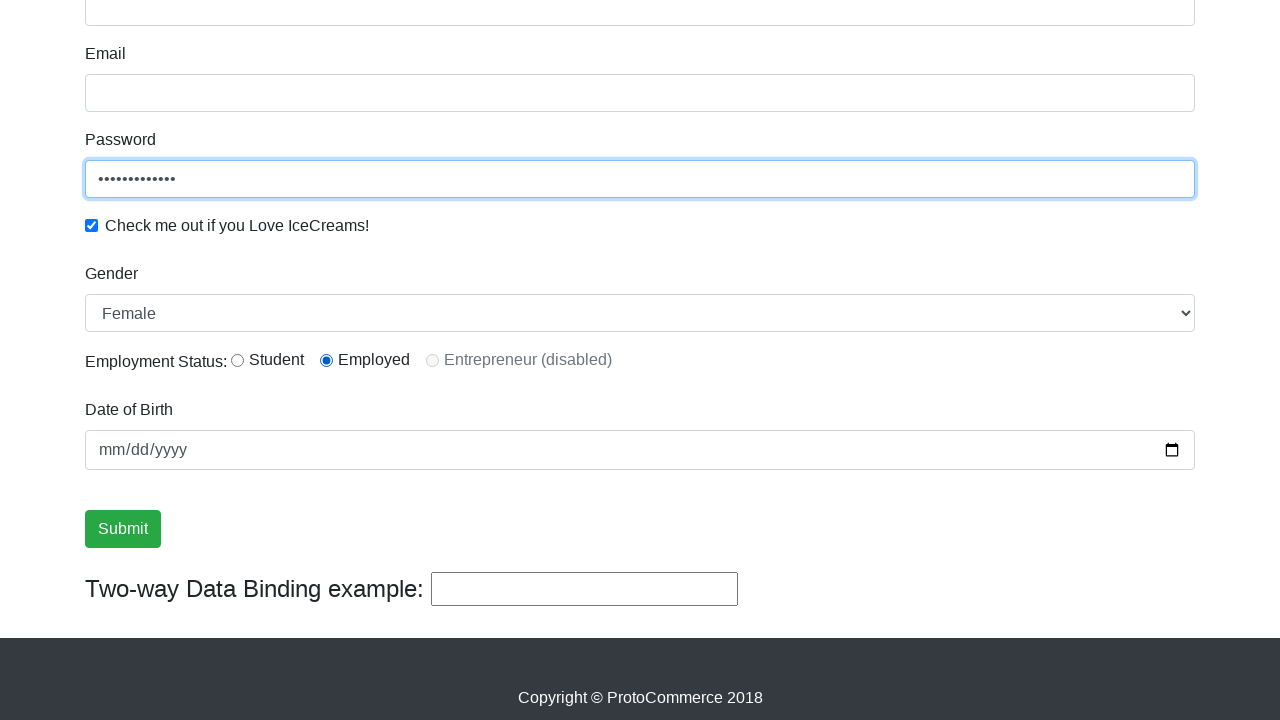